Navigates to the Checkboxes page and verifies that the checkbox labels contain the expected text.

Starting URL: https://the-internet.herokuapp.com/

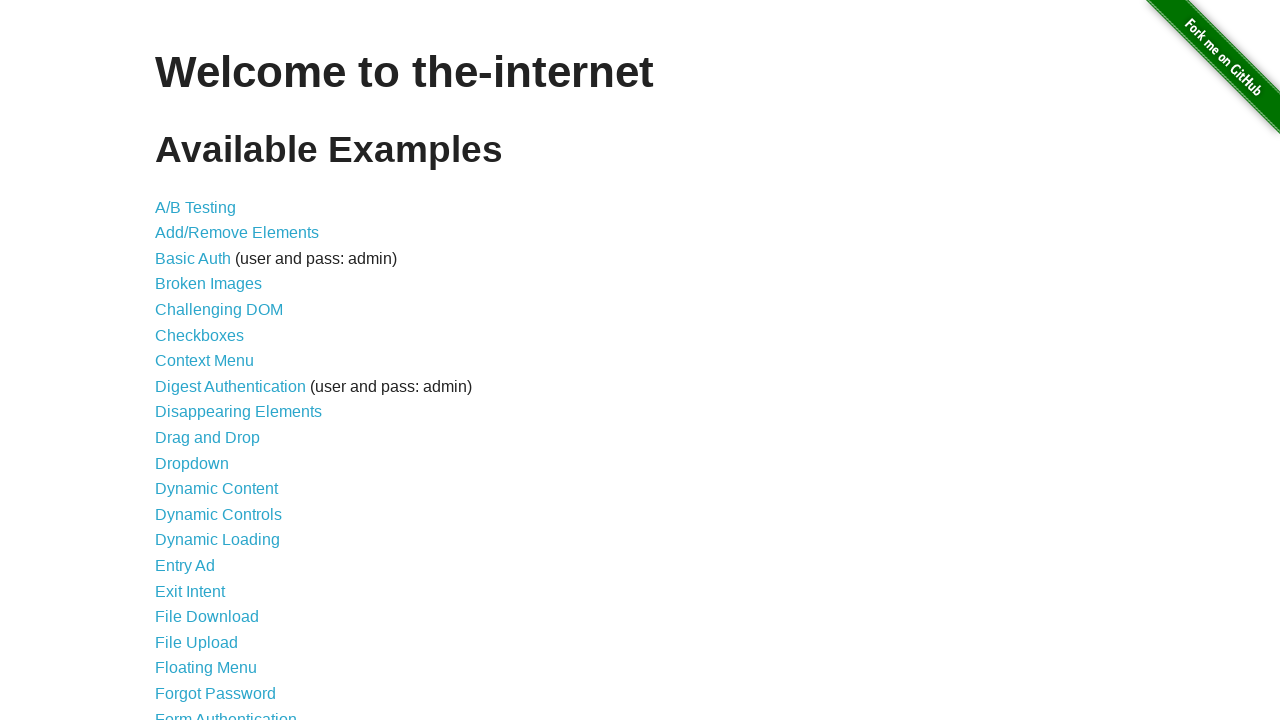

Waited for page to load - h1 element appeared
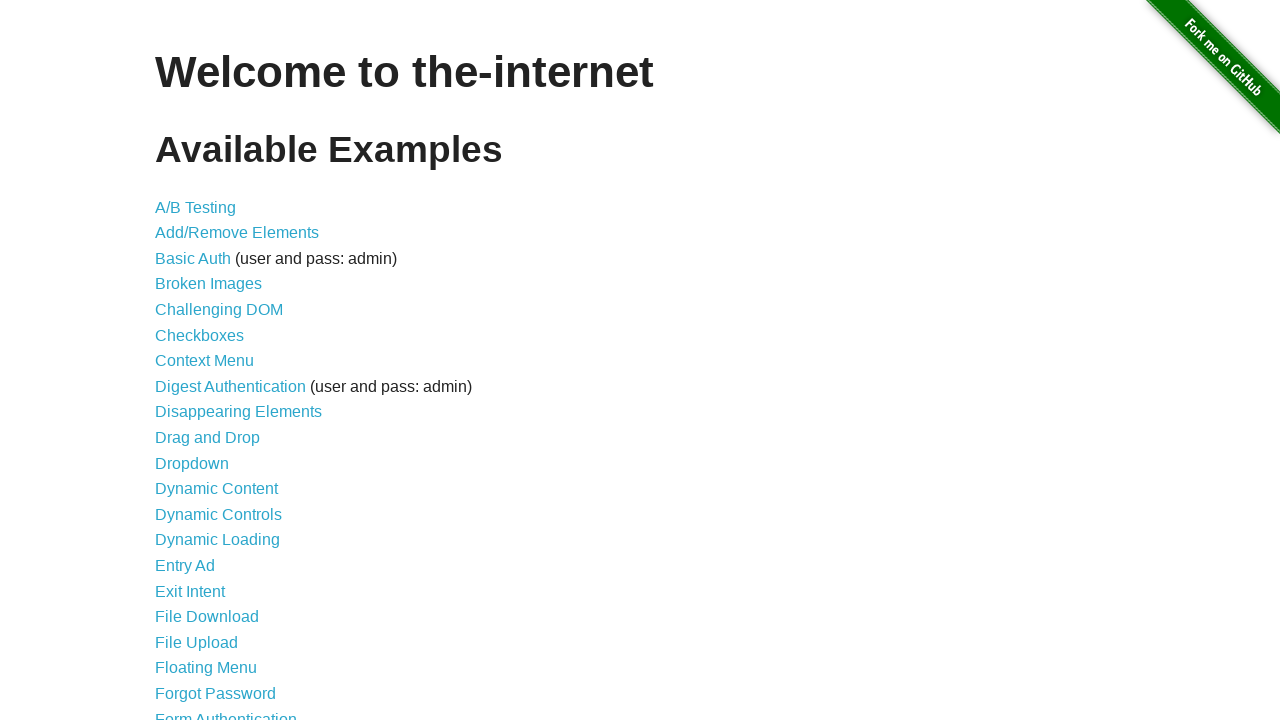

Clicked on Checkboxes link at (200, 335) on xpath=//a[normalize-space()='Checkboxes']
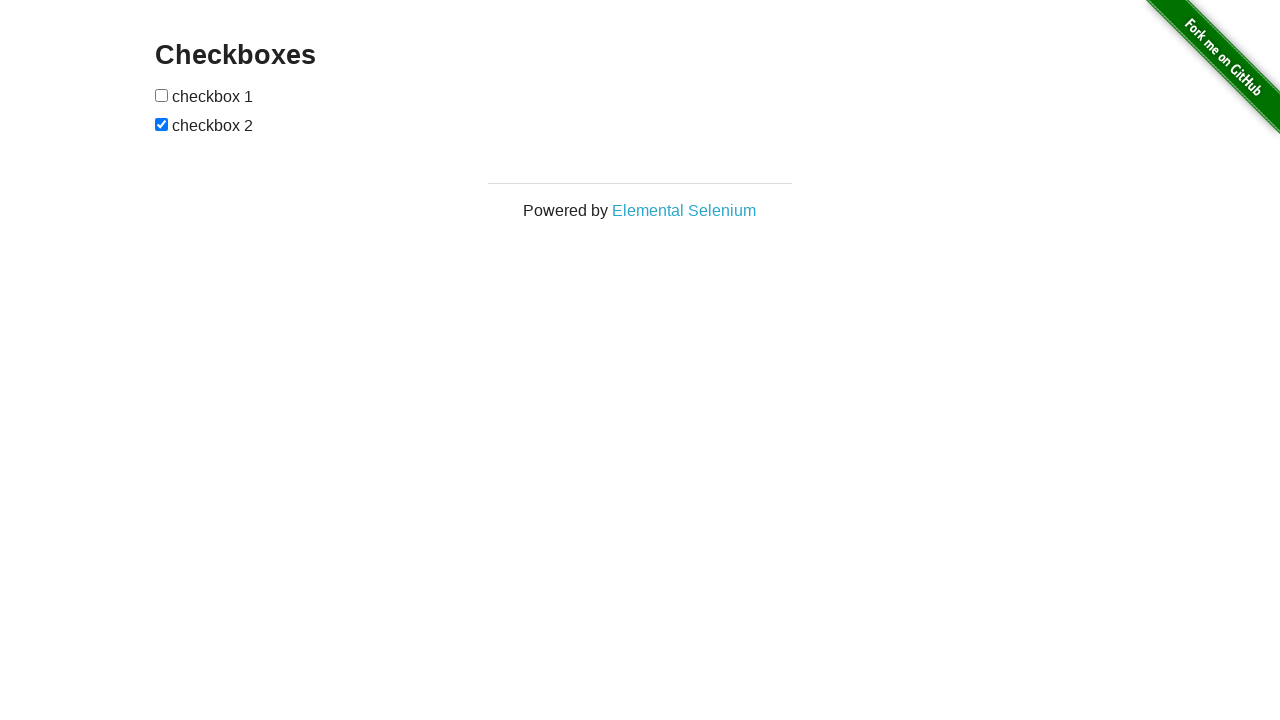

Checkboxes page loaded - form element appeared
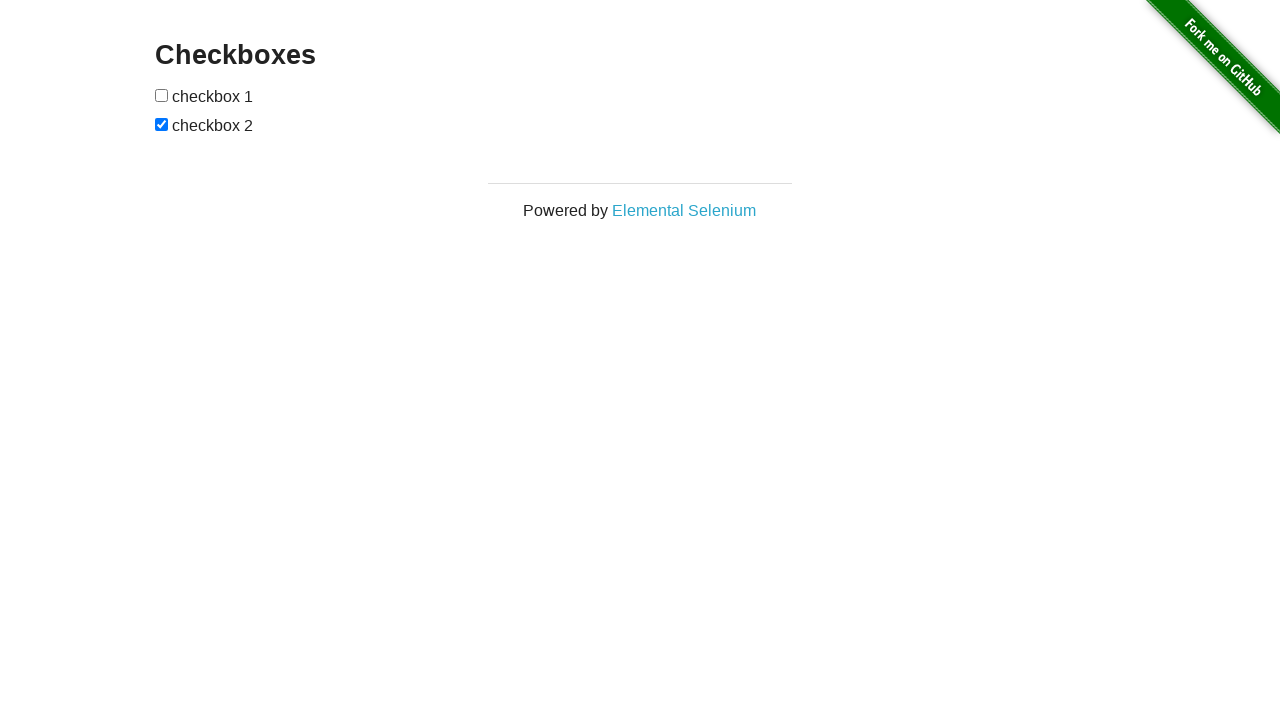

Retrieved checkbox labels text content
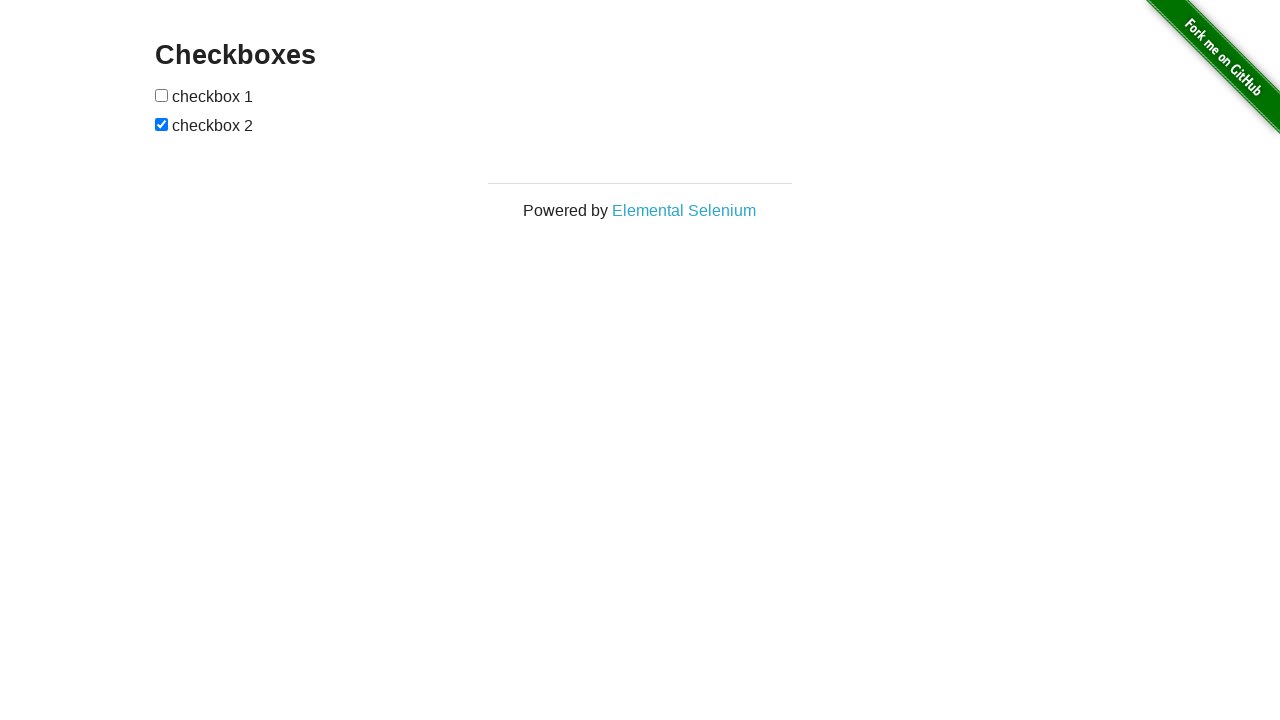

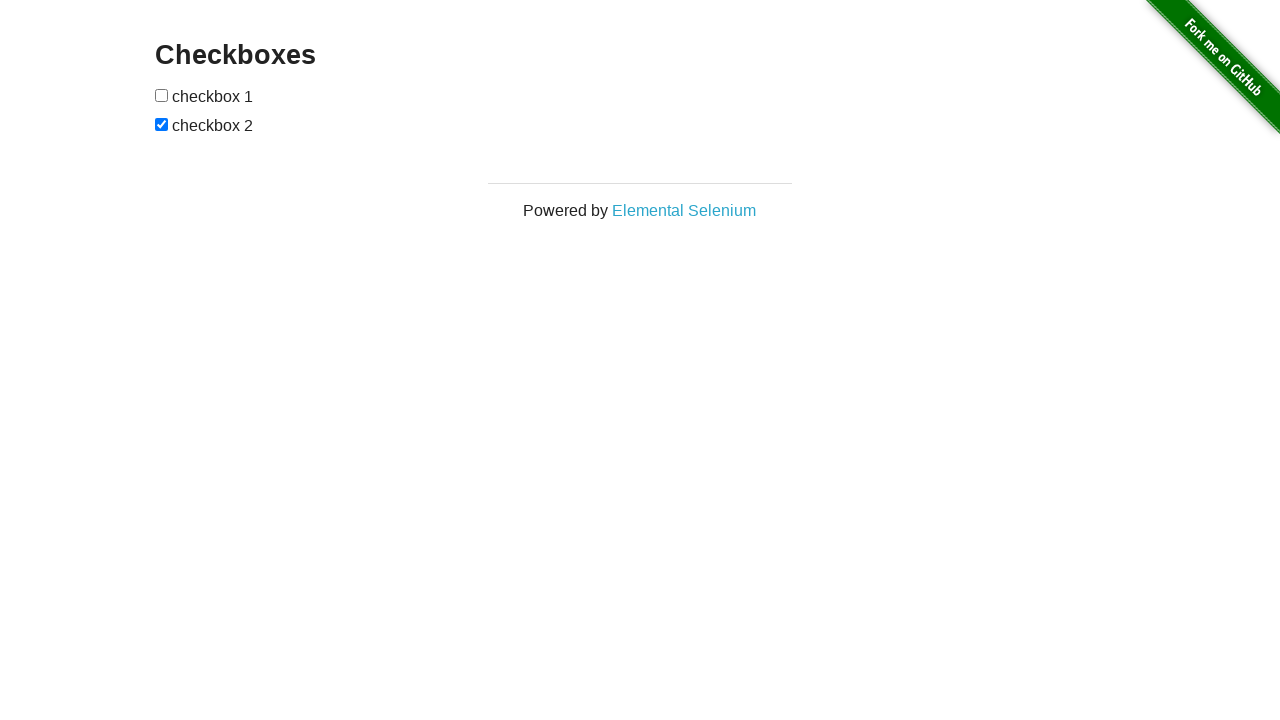